Tests hover functionality by hovering over an avatar image and verifying that additional user information (caption) becomes visible.

Starting URL: http://the-internet.herokuapp.com/hovers

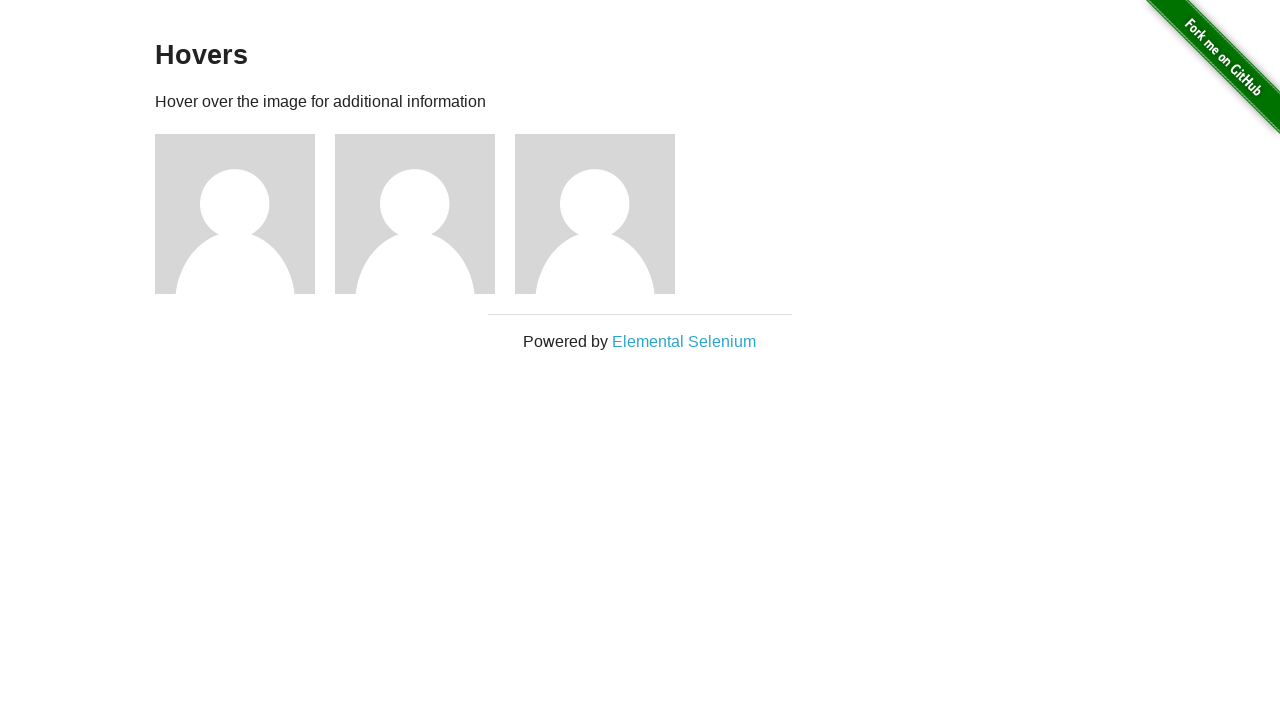

Located the first avatar figure element
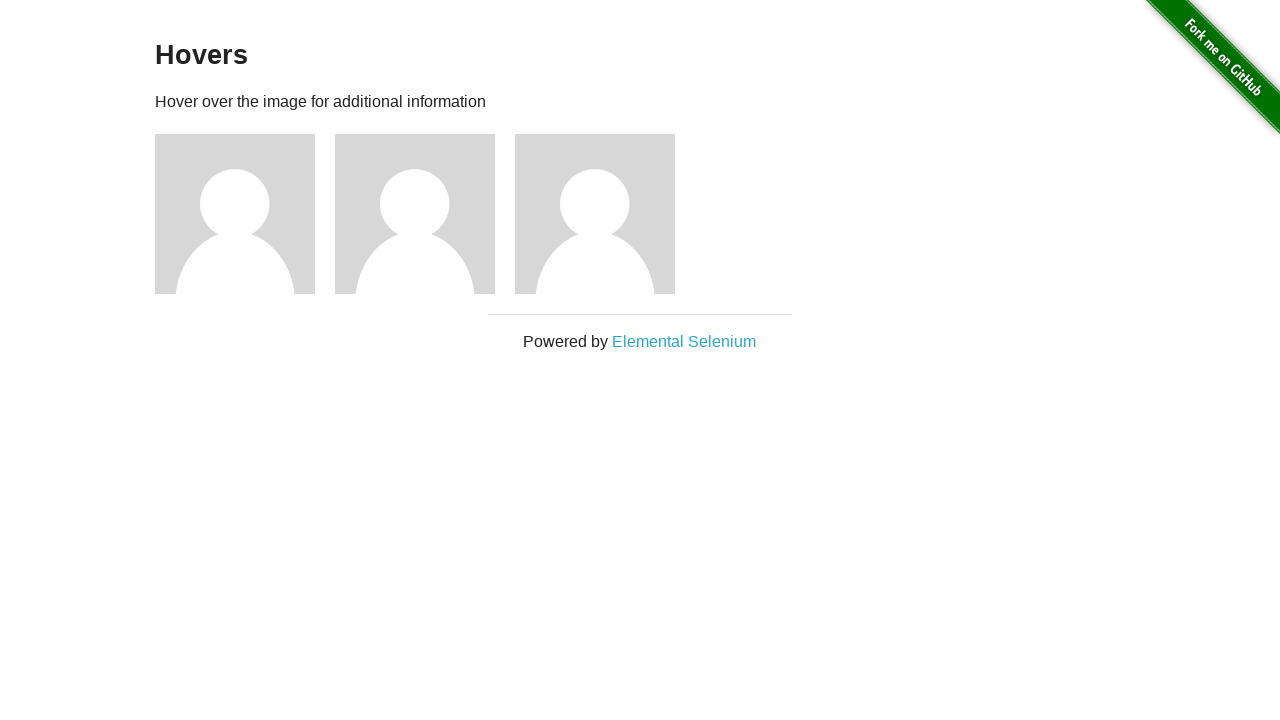

Hovered over the avatar image at (245, 214) on .figure >> nth=0
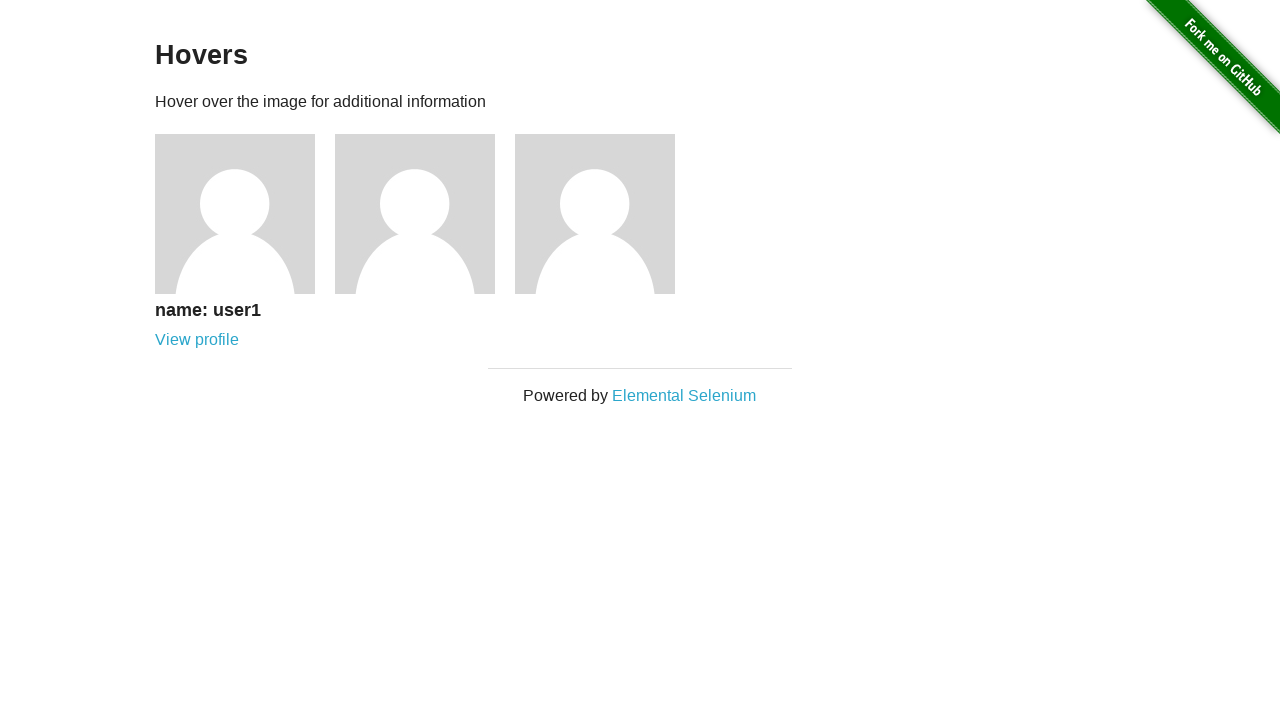

User information caption became visible after hover
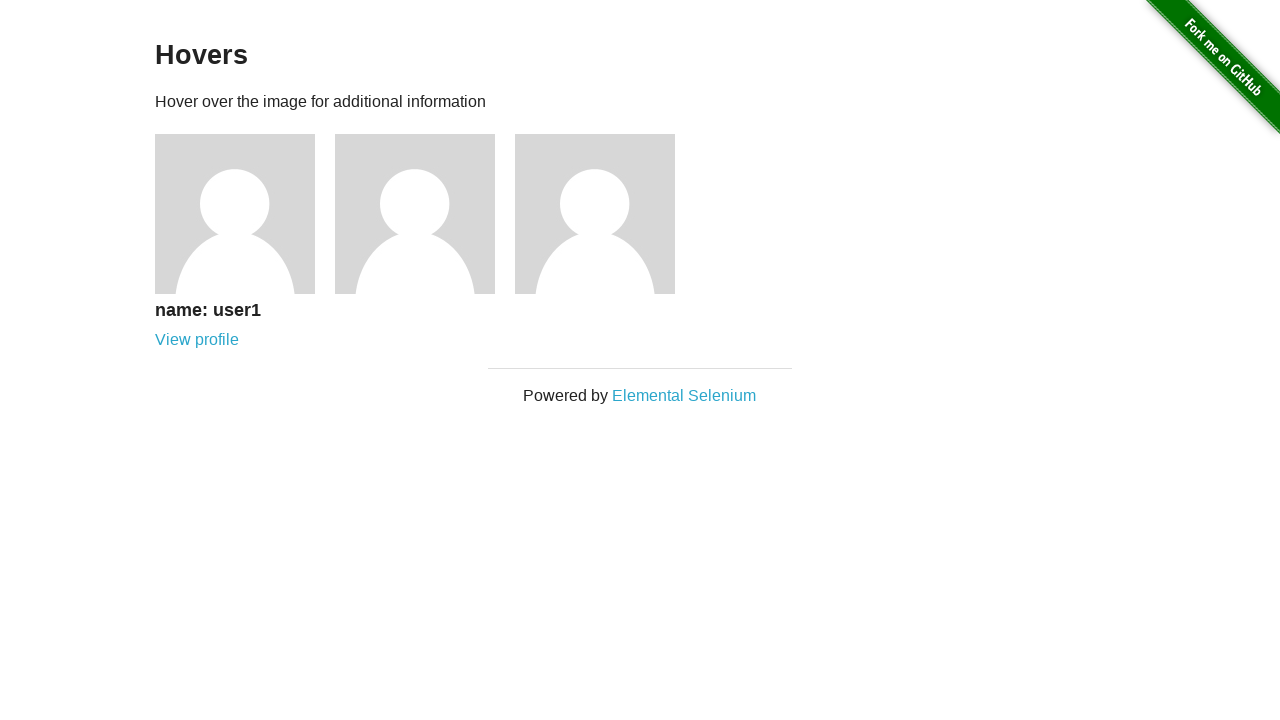

Located the visible caption element
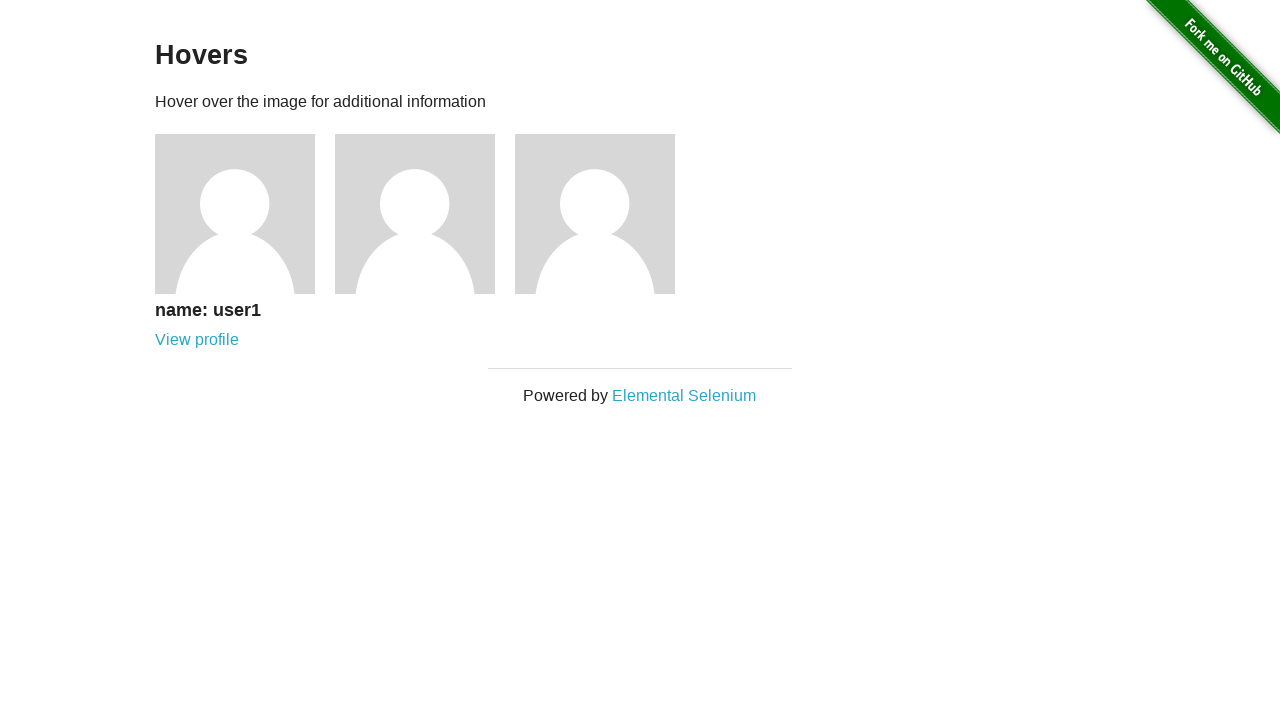

Verified that caption is visible
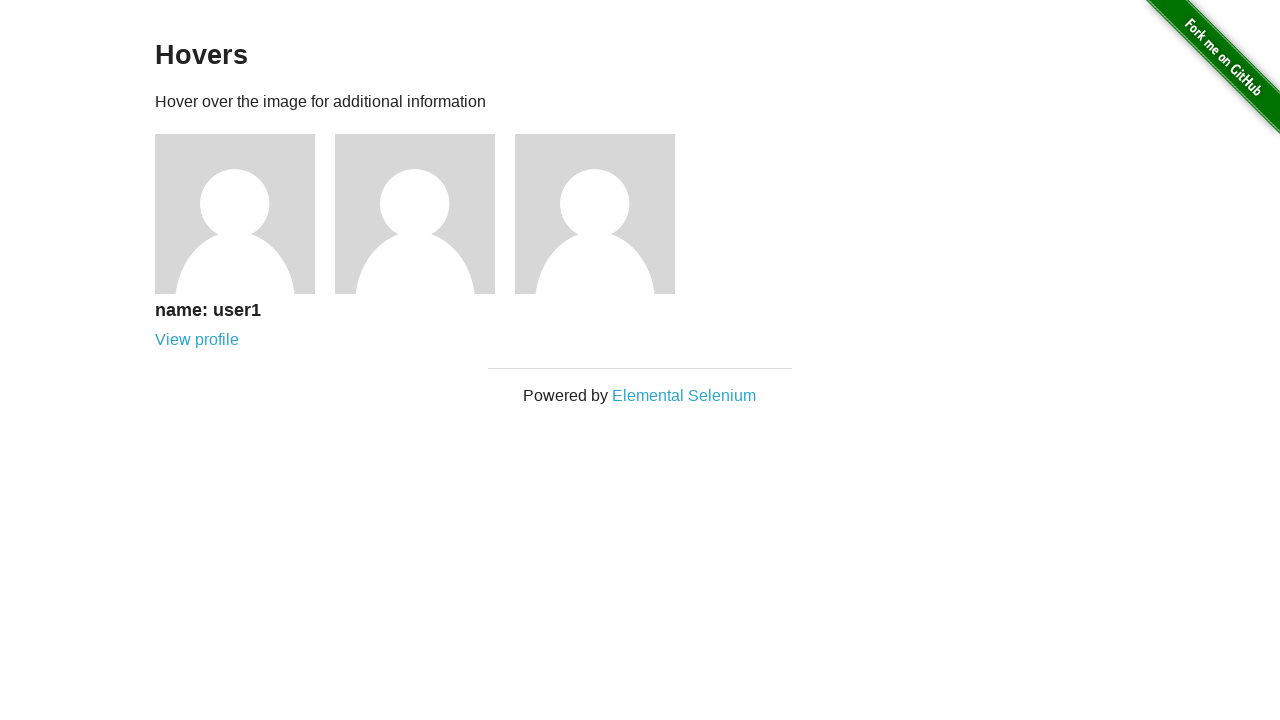

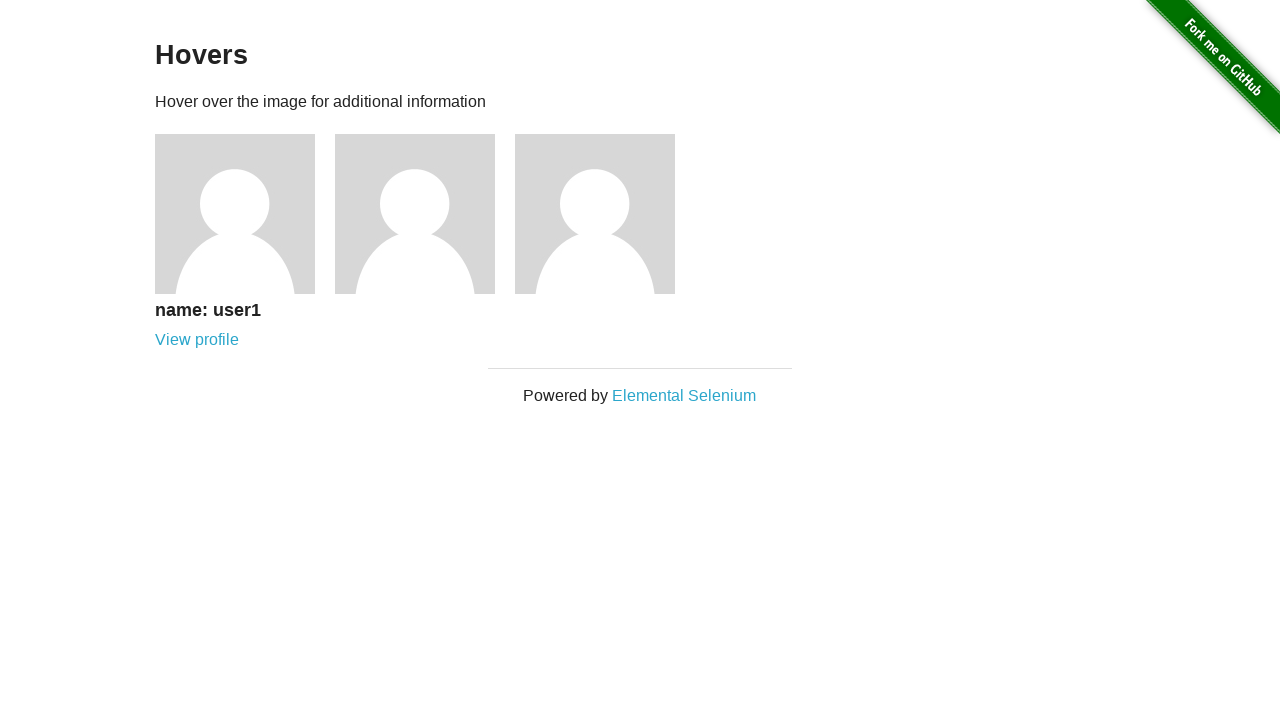